Tests a math challenge form by reading an input value from the page, calculating a result using a logarithmic formula, filling in the answer, selecting checkboxes, and submitting the form.

Starting URL: http://suninjuly.github.io/math.html

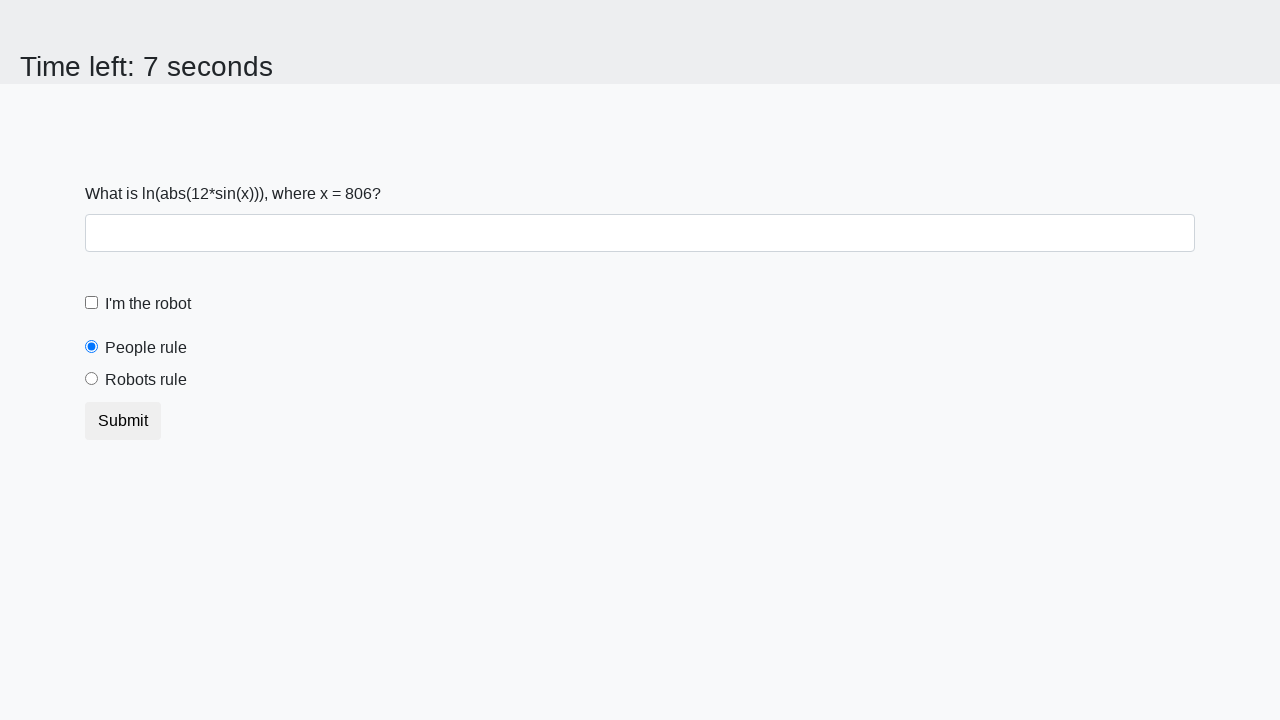

Located the input value element on the page
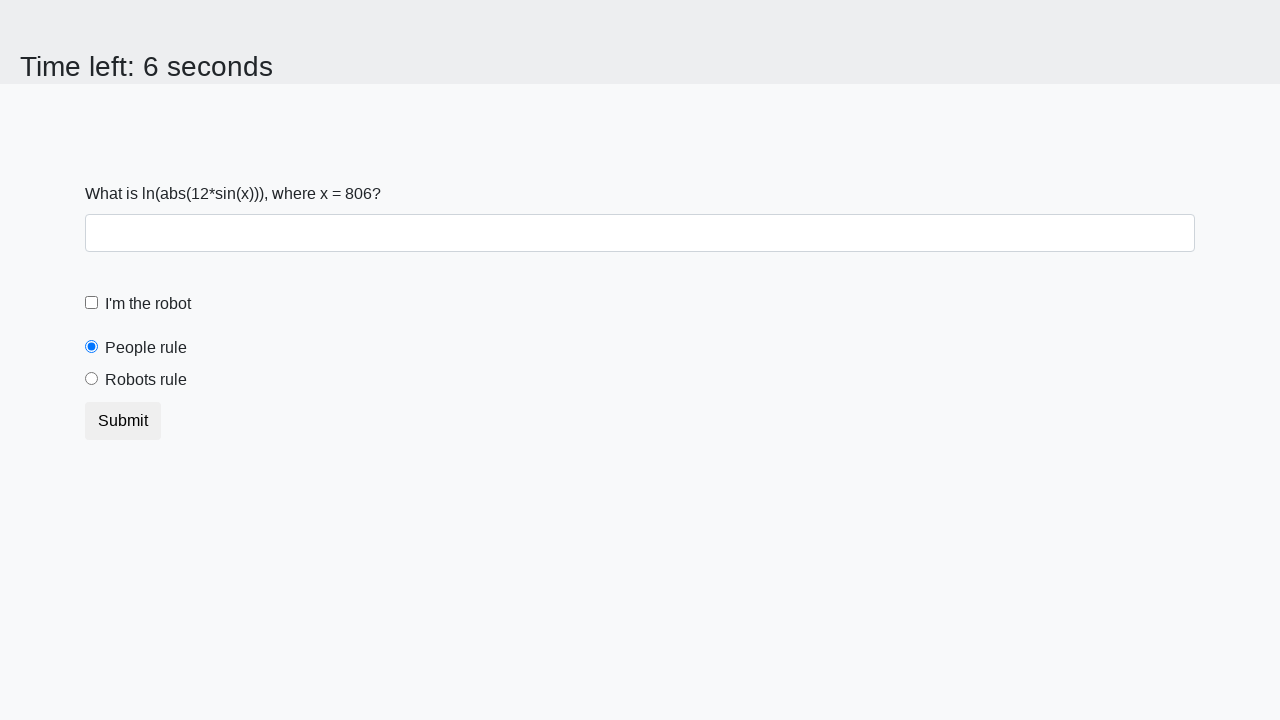

Retrieved the input value from the page
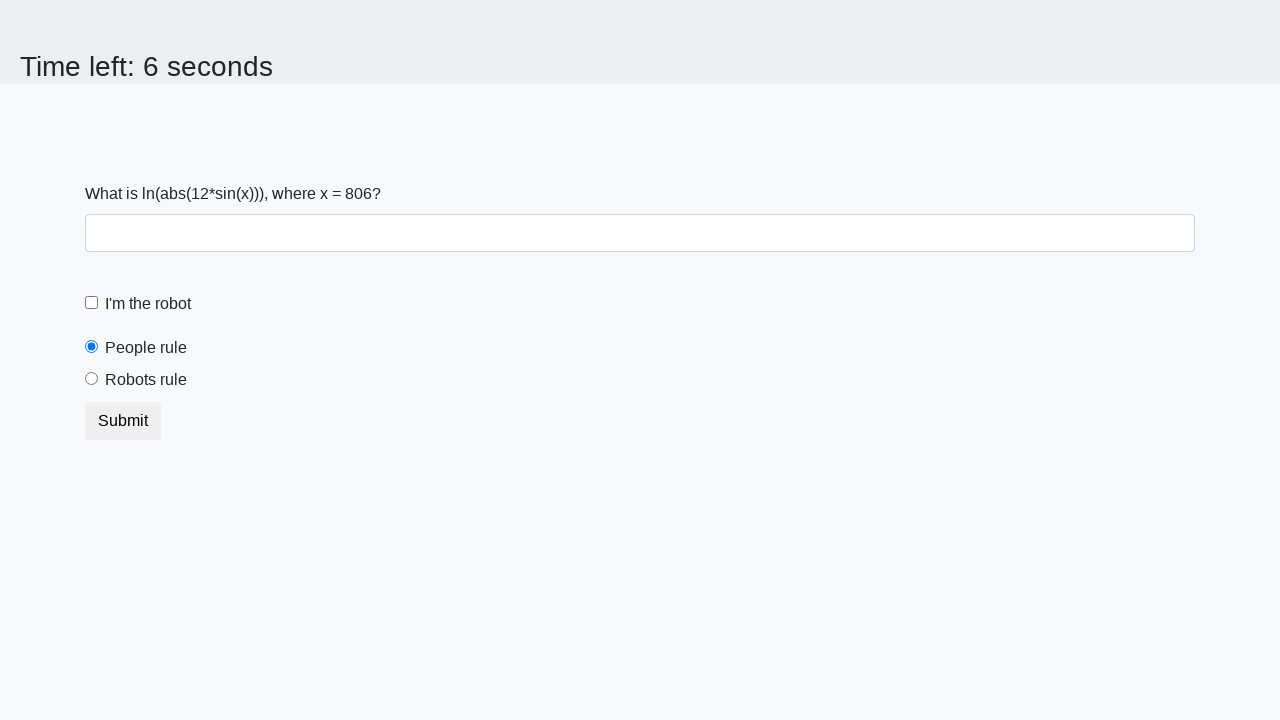

Calculated the answer using logarithmic formula: 2.4683471608716796
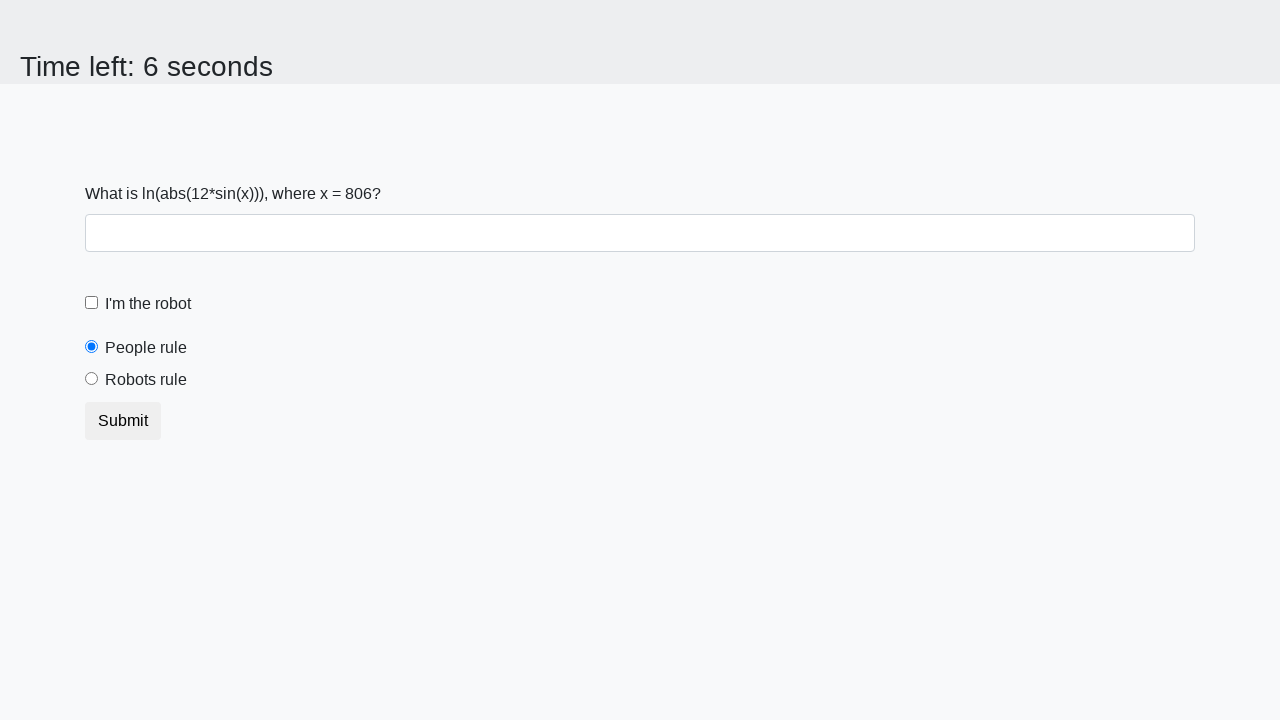

Filled in the calculated answer in the answer field on #answer
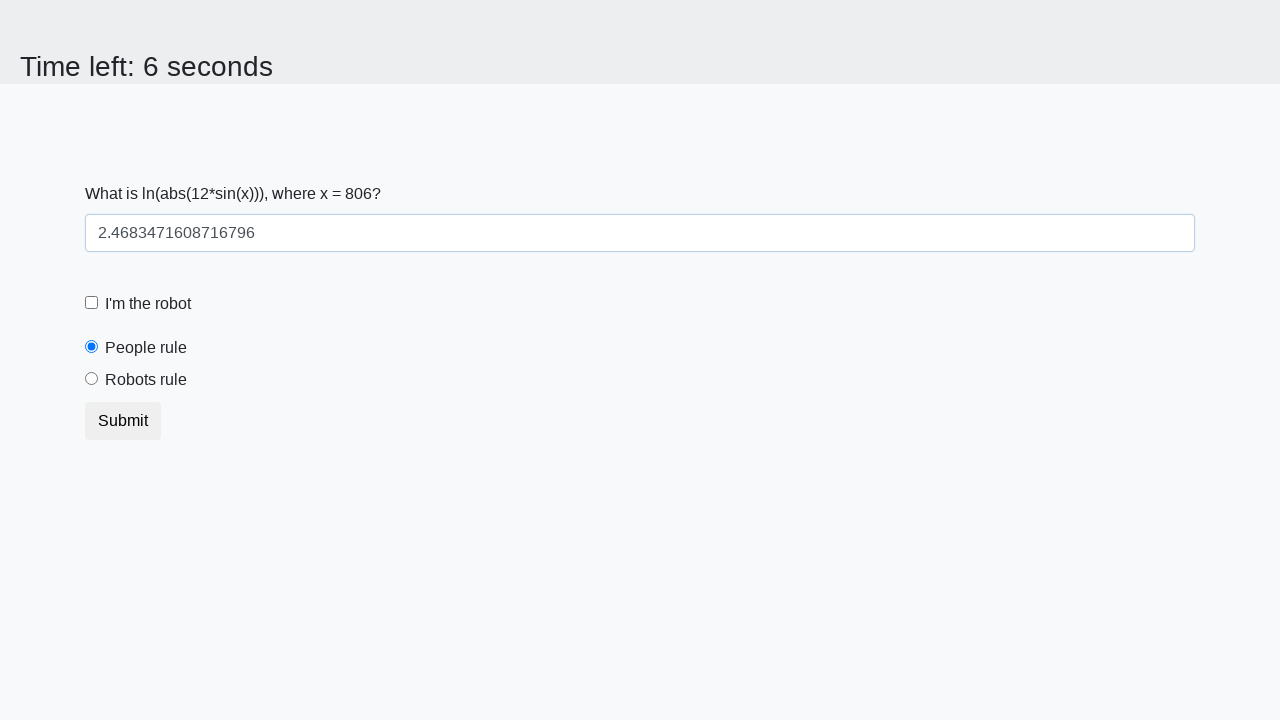

Clicked the checkbox at (92, 303) on input[type='checkbox']
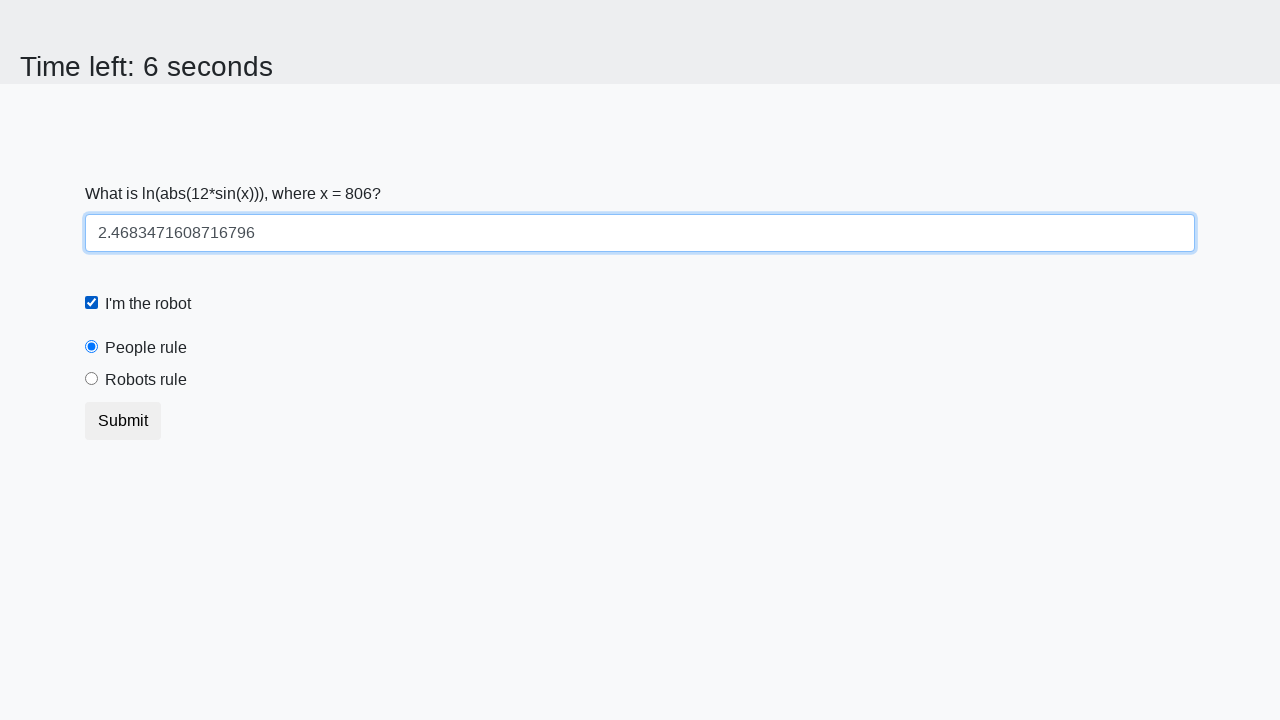

Clicked the 'robots rule' option at (92, 379) on #robotsRule
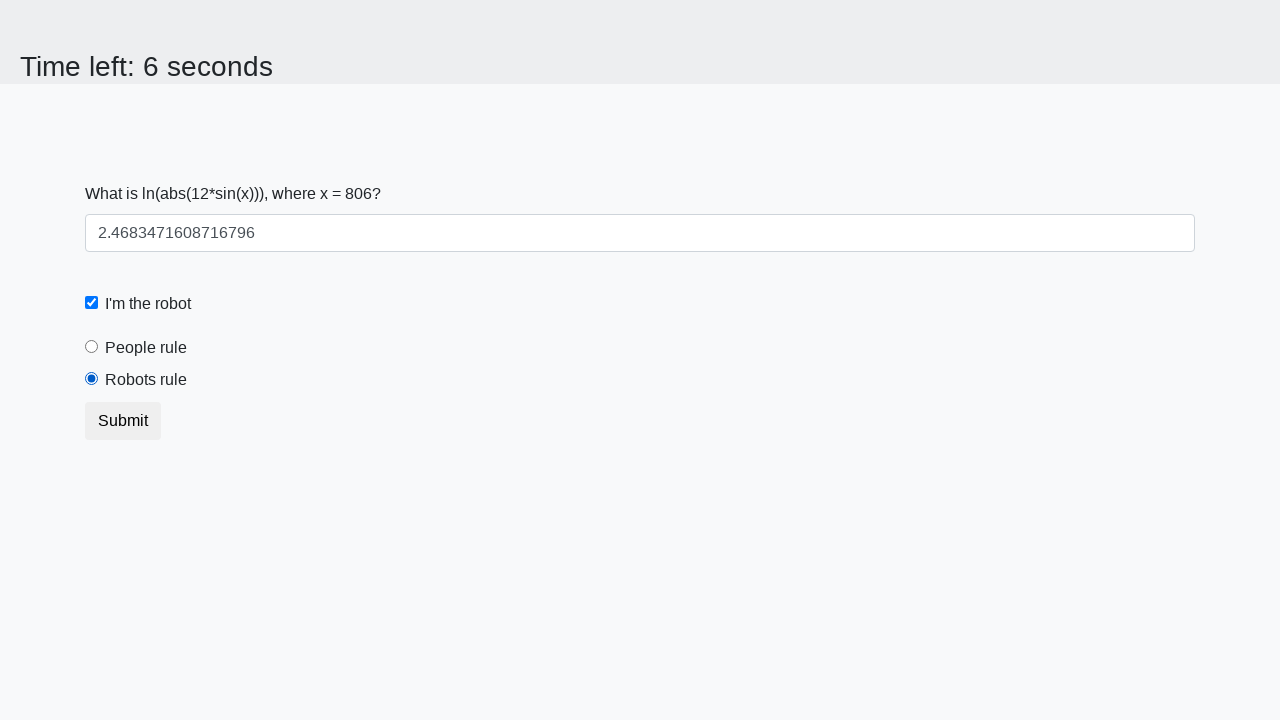

Clicked the submit button to submit the form at (123, 421) on button.btn
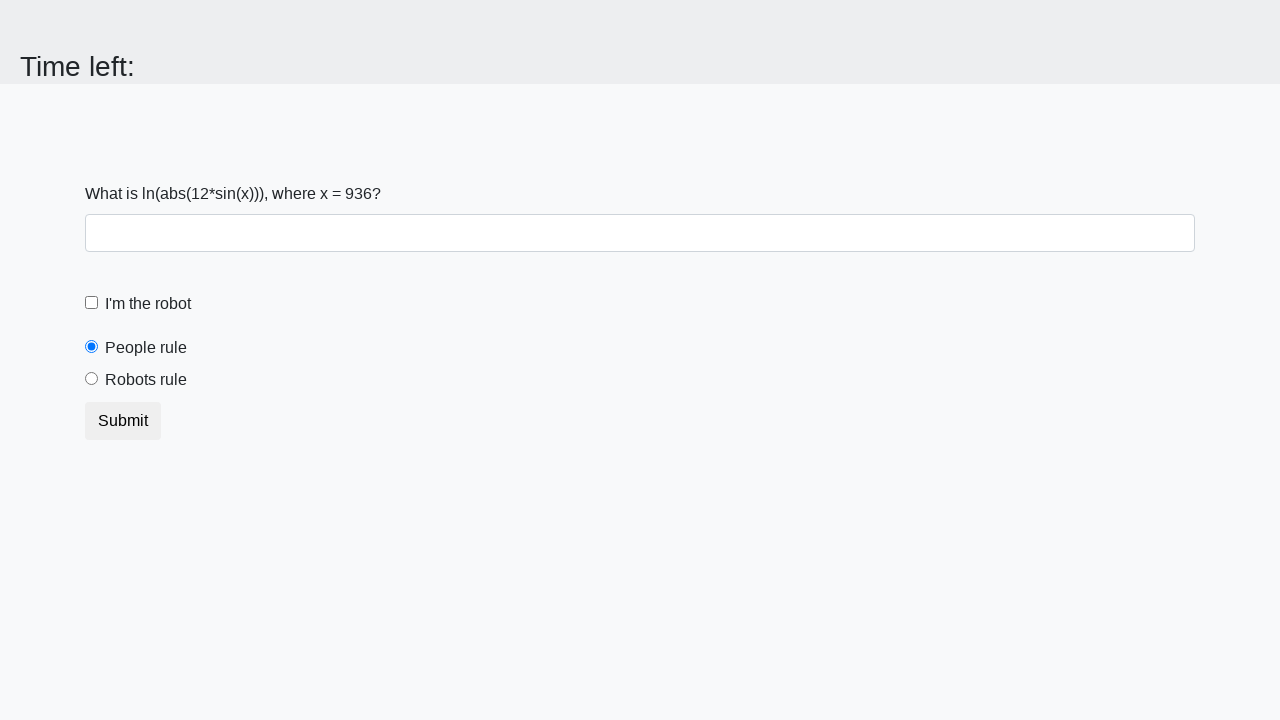

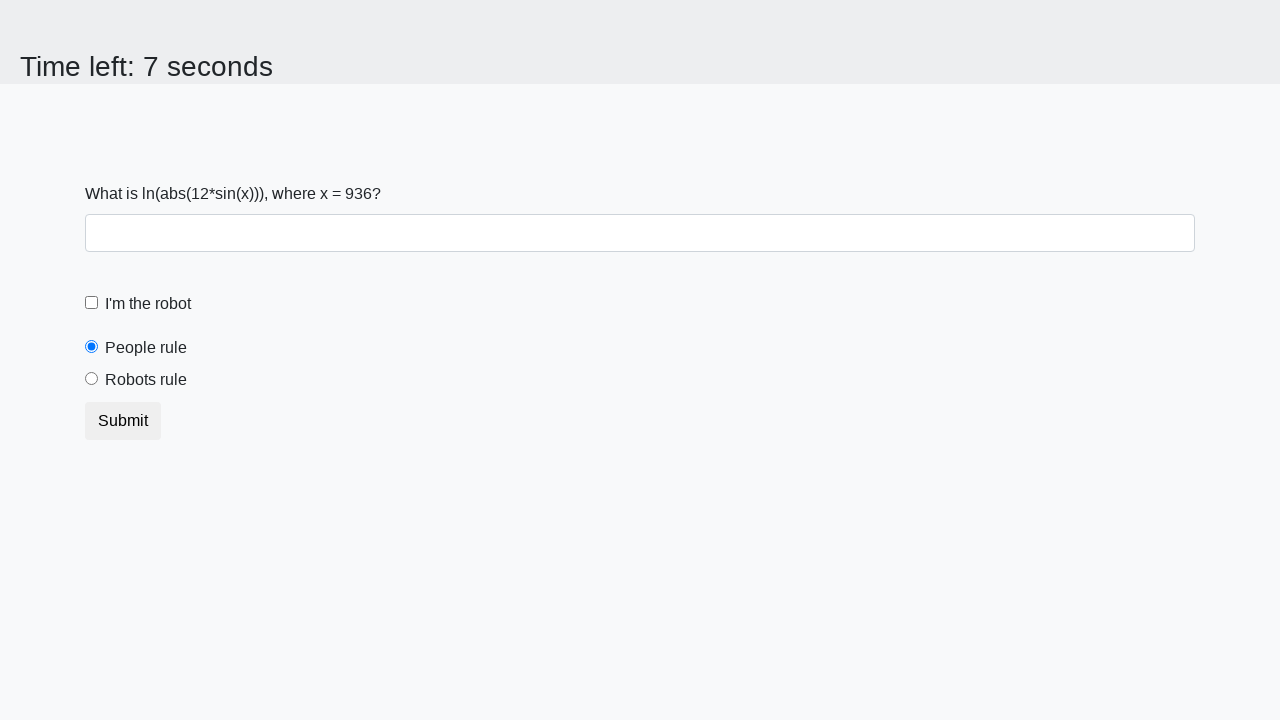